Tests JavaScript confirm dialog by clicking a button, accepting or dismissing the dialog, and verifying the resulting page text changes accordingly.

Starting URL: https://www.lambdatest.com/selenium-playground/javascript-alert-box-demo

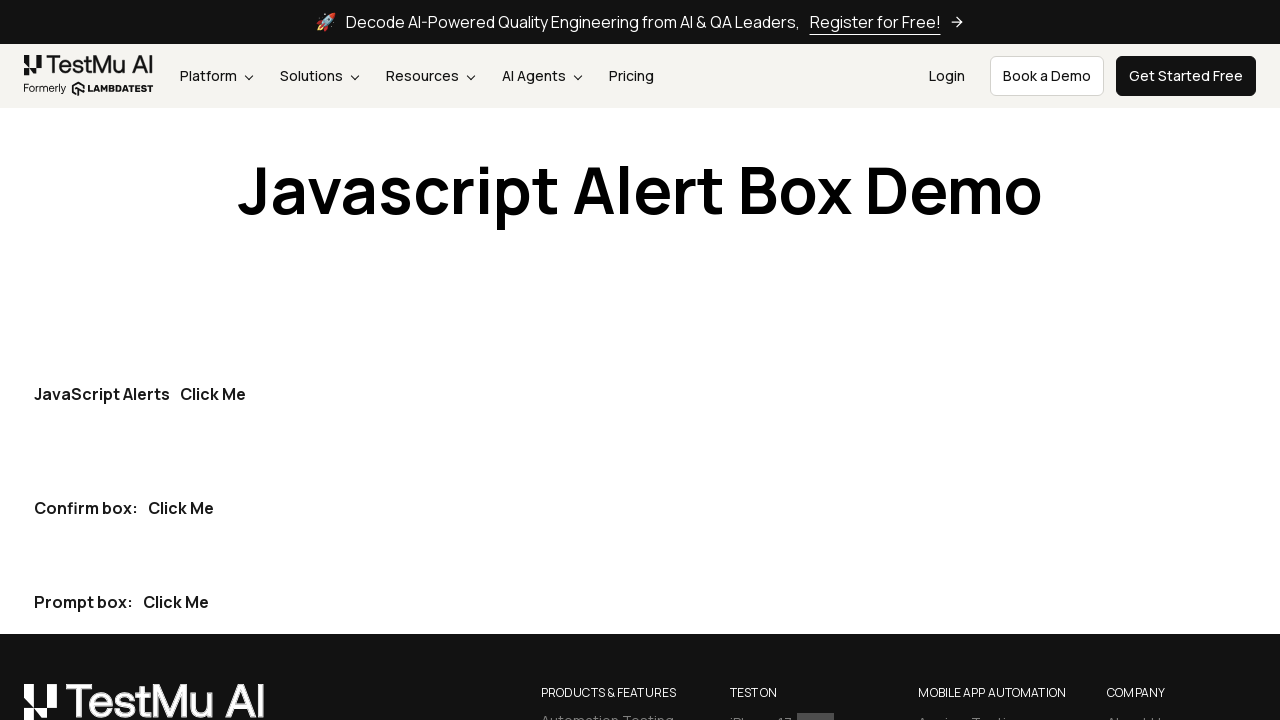

Set up dialog handler to accept dialogs
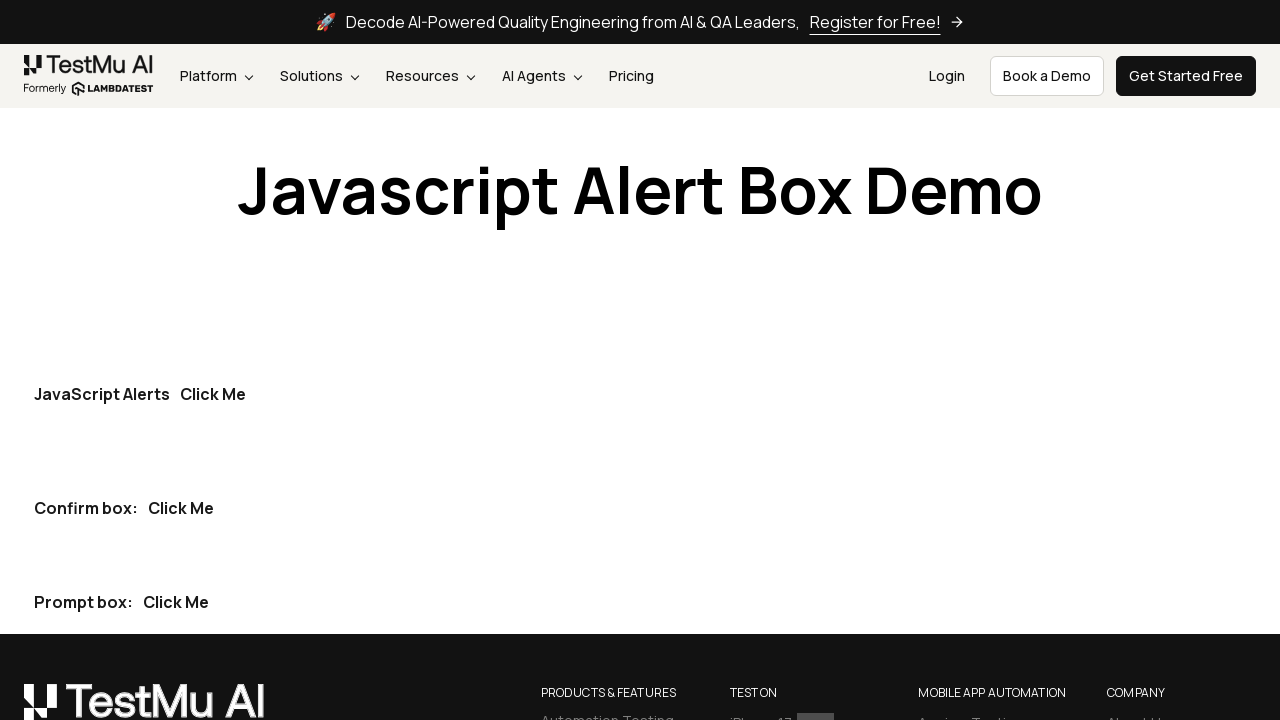

Clicked second 'Click Me' button to trigger confirm dialog at (181, 508) on internal:role=button[name="Click Me"i] >> nth=1
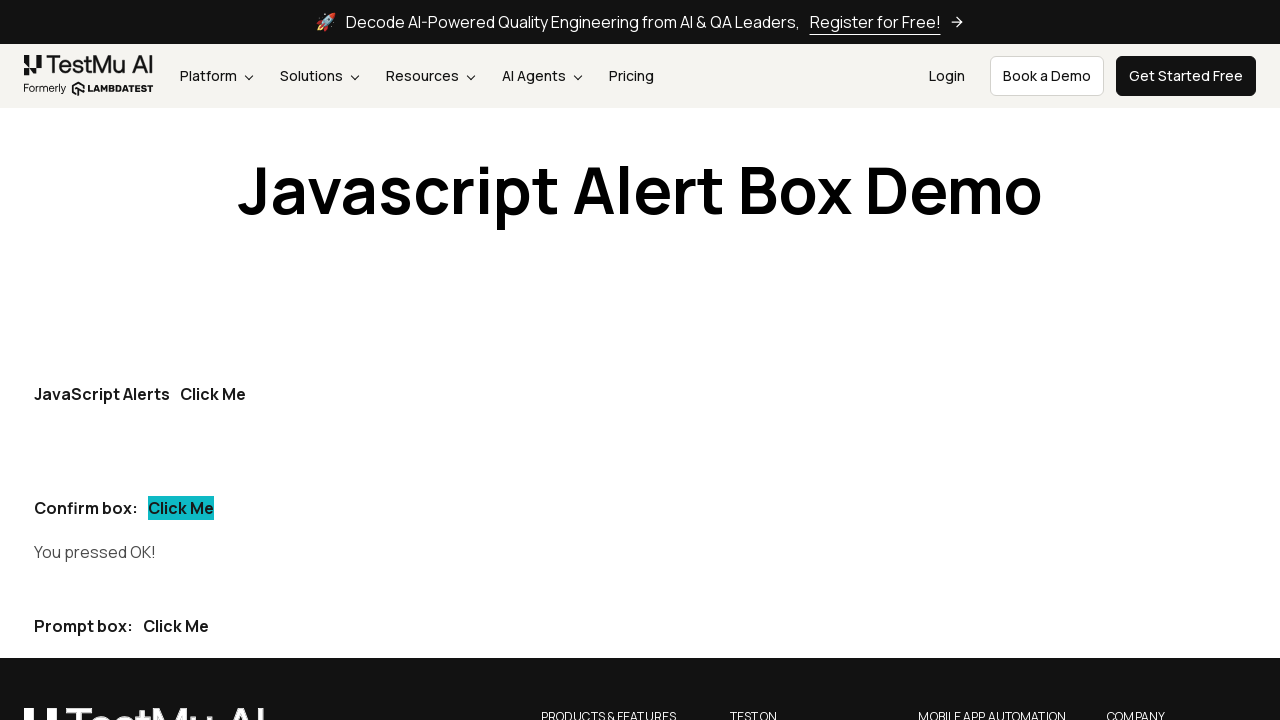

Retrieved result text after accepting dialog
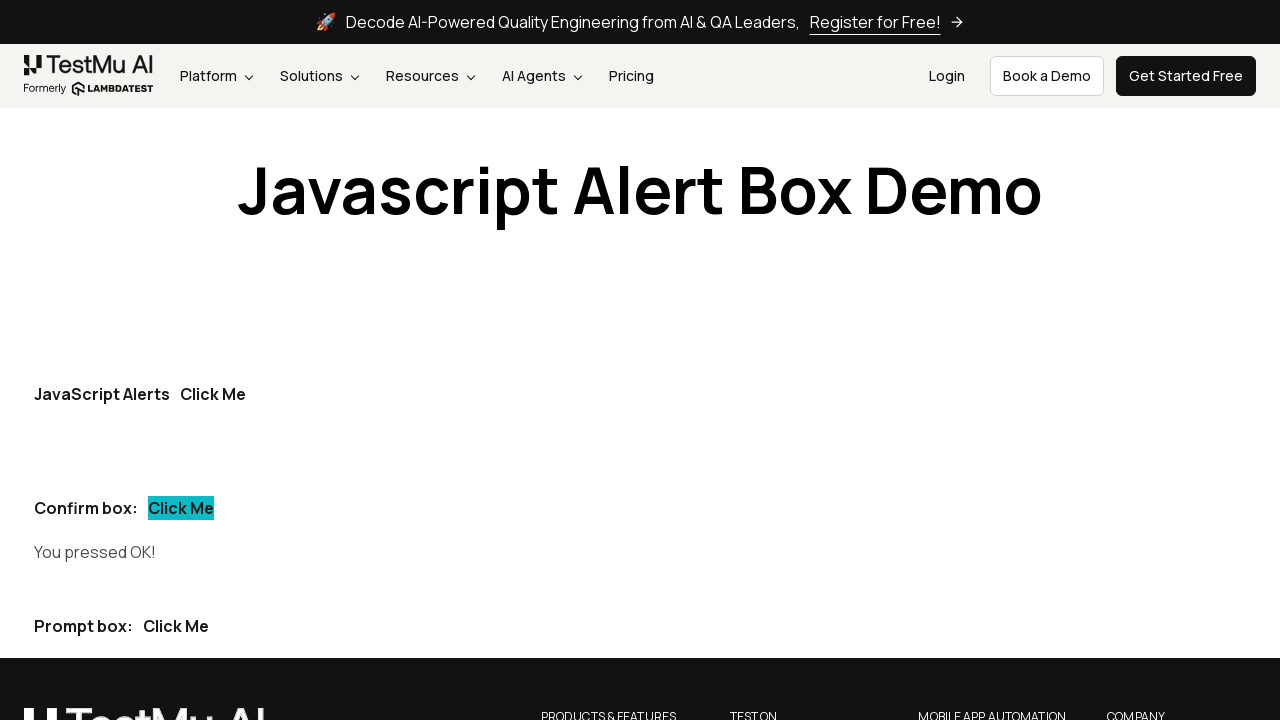

Verified result text shows 'You pressed OK!'
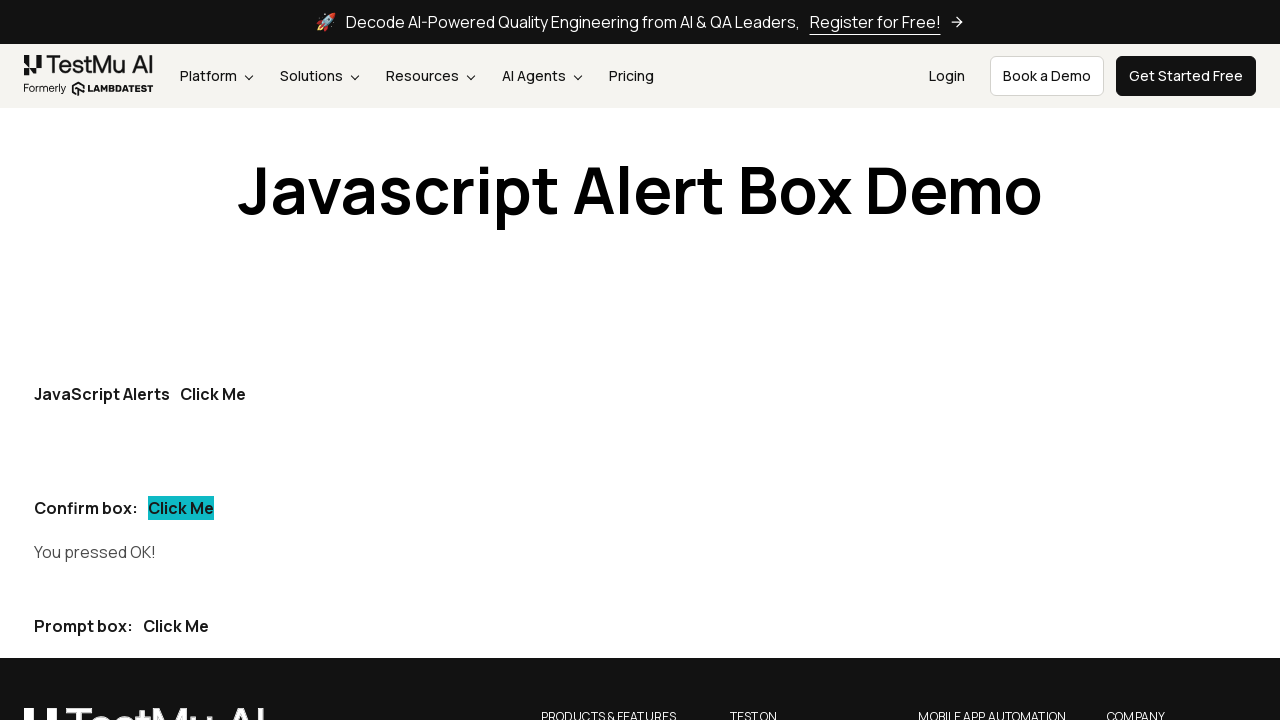

Changed dialog action to dismiss
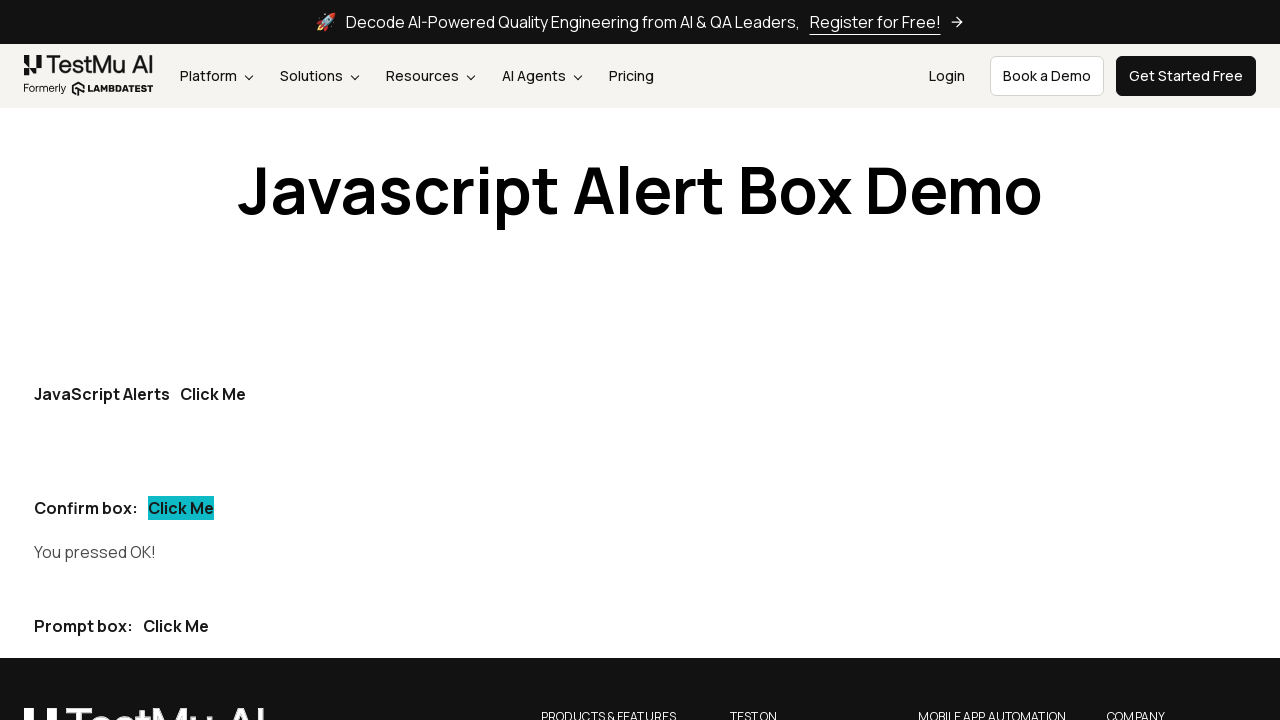

Clicked second 'Click Me' button again to trigger confirm dialog at (181, 508) on internal:role=button[name="Click Me"i] >> nth=1
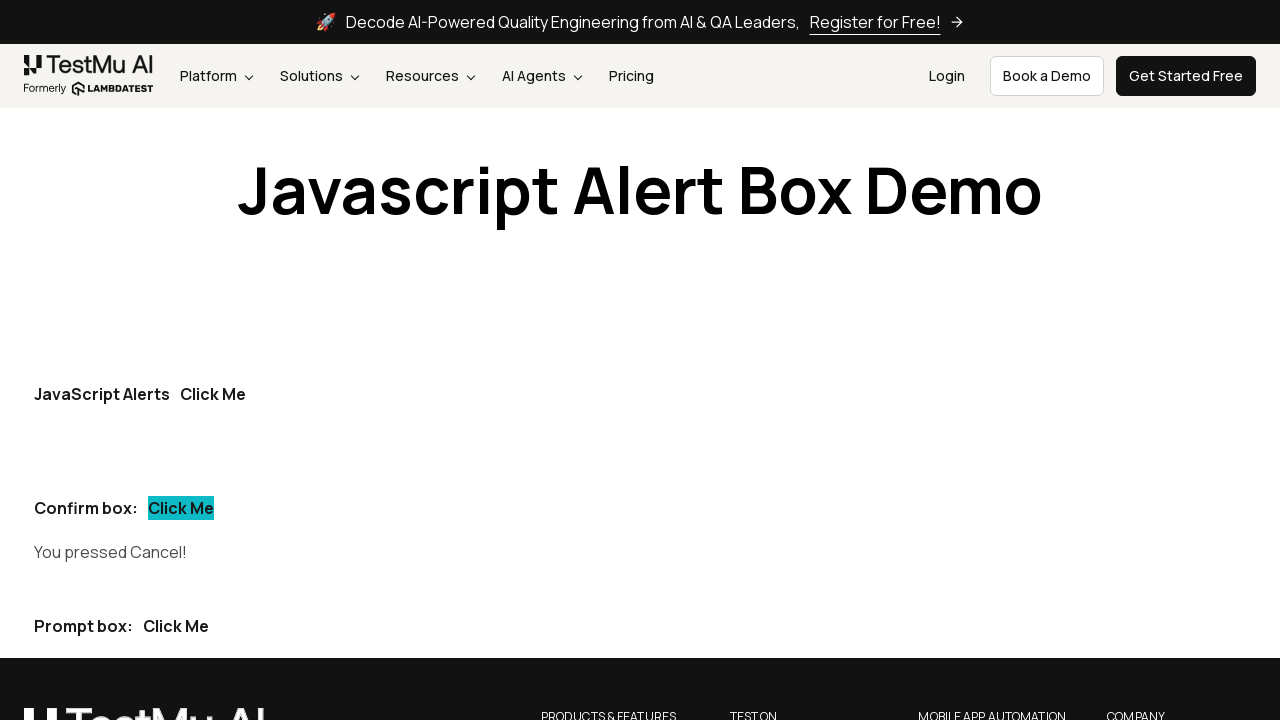

Retrieved result text after dismissing dialog
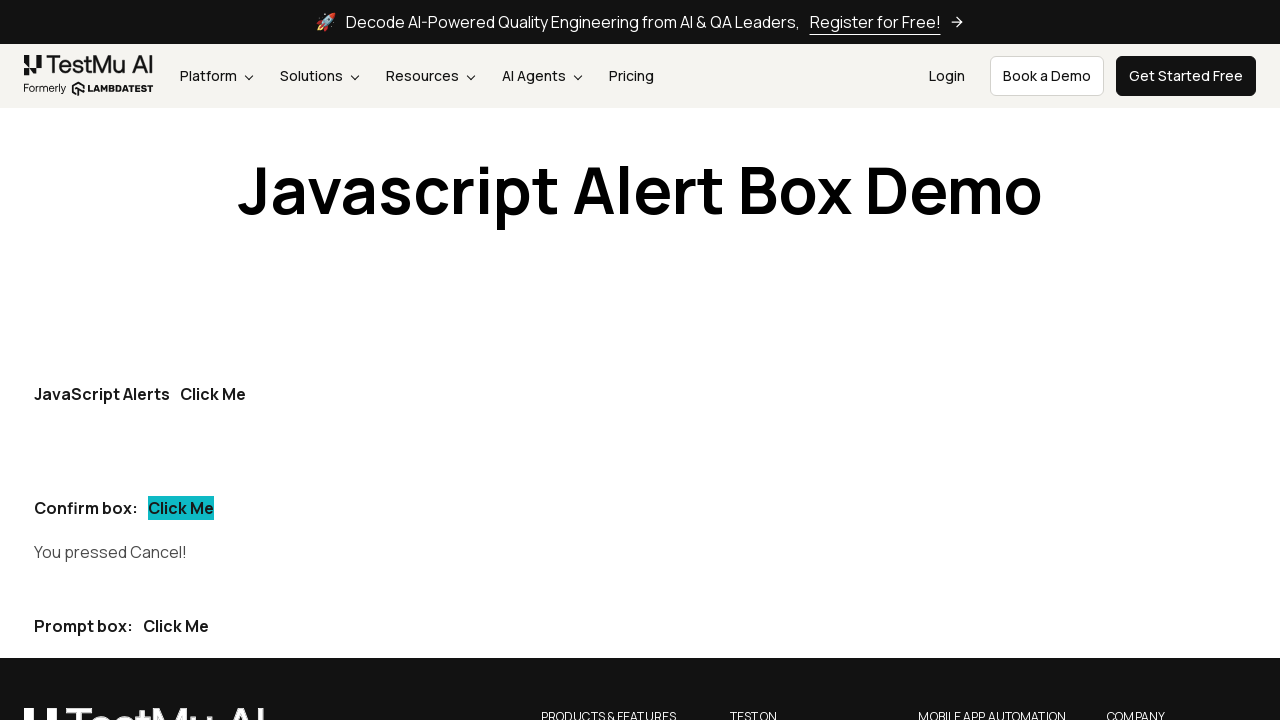

Verified result text shows 'You pressed Cancel!'
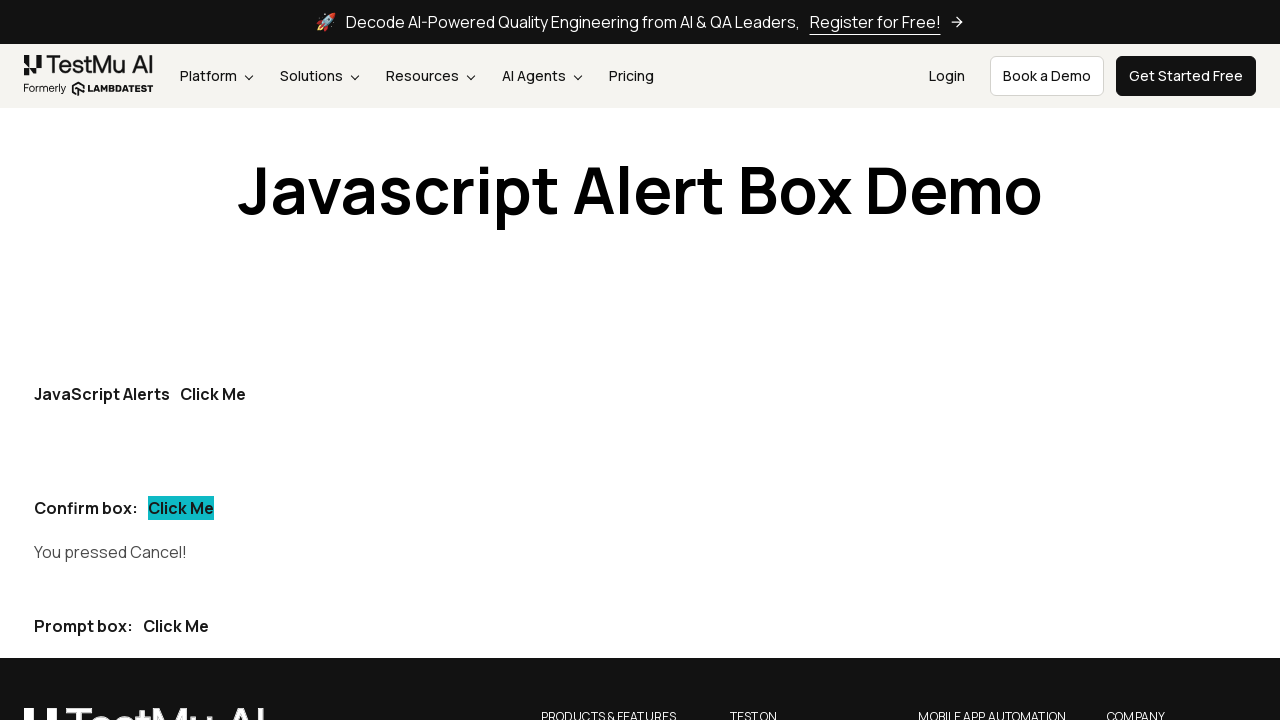

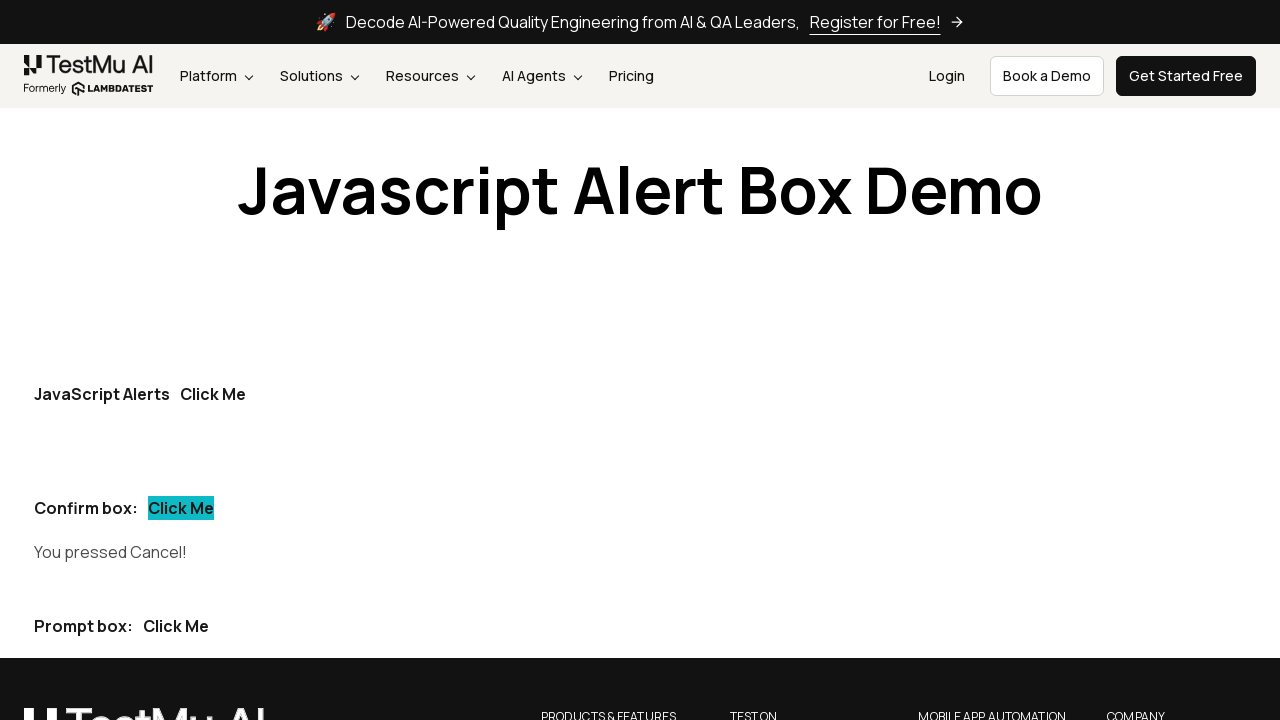